Tests adding multiple todo items to a TodoMVC application by filling the input field and pressing Enter, then verifying the items appear in the list.

Starting URL: https://demo.playwright.dev/todomvc

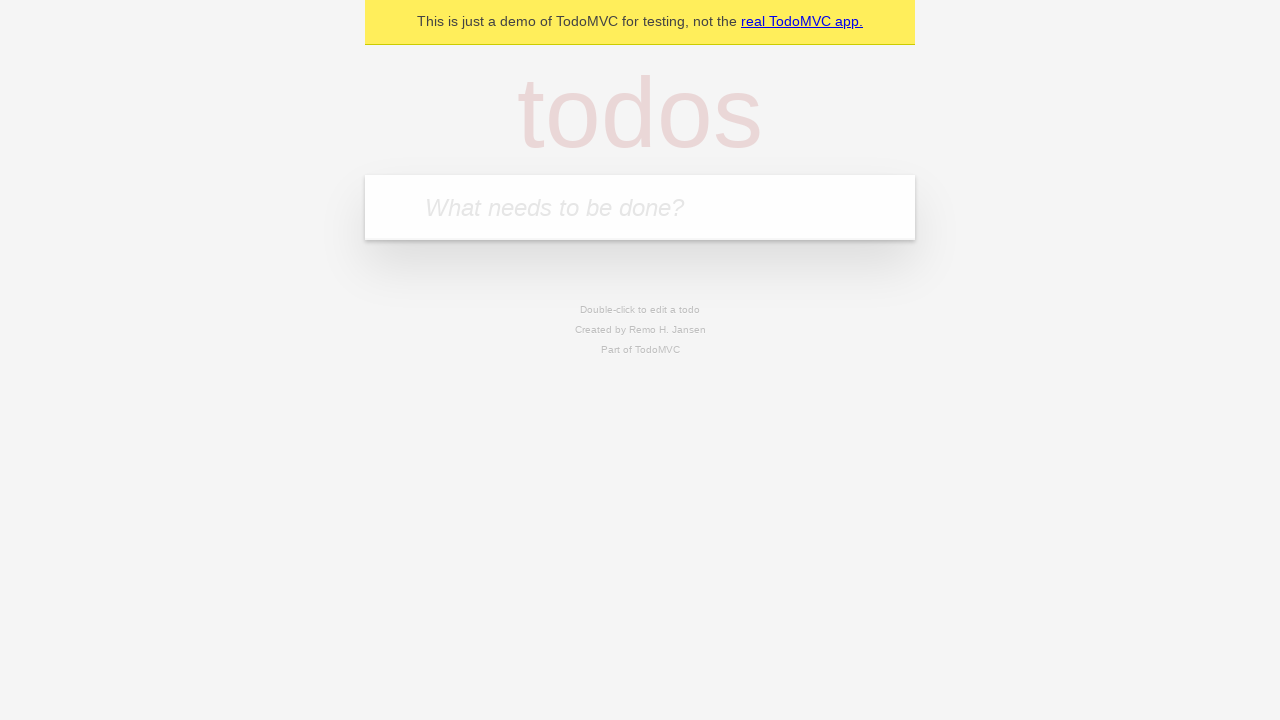

Filled todo input with 'buy some cheese' on internal:attr=[placeholder="What needs to be done?"i]
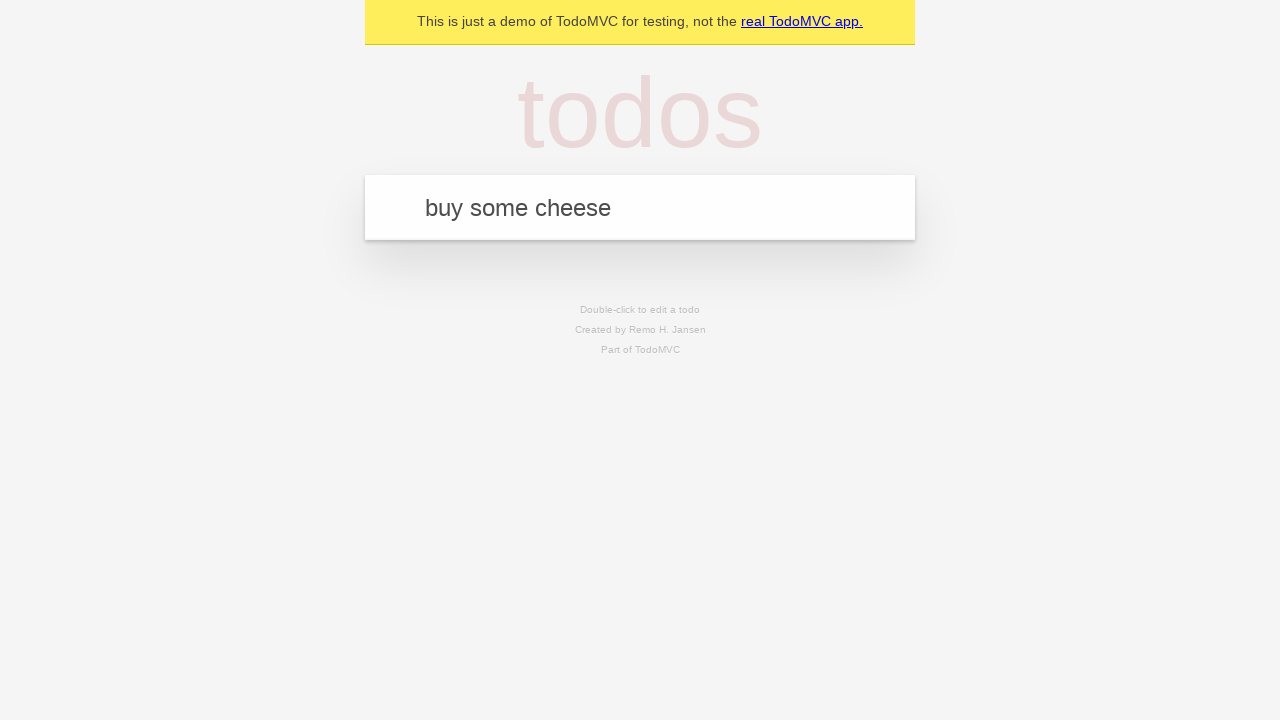

Pressed Enter to add first todo item on internal:attr=[placeholder="What needs to be done?"i]
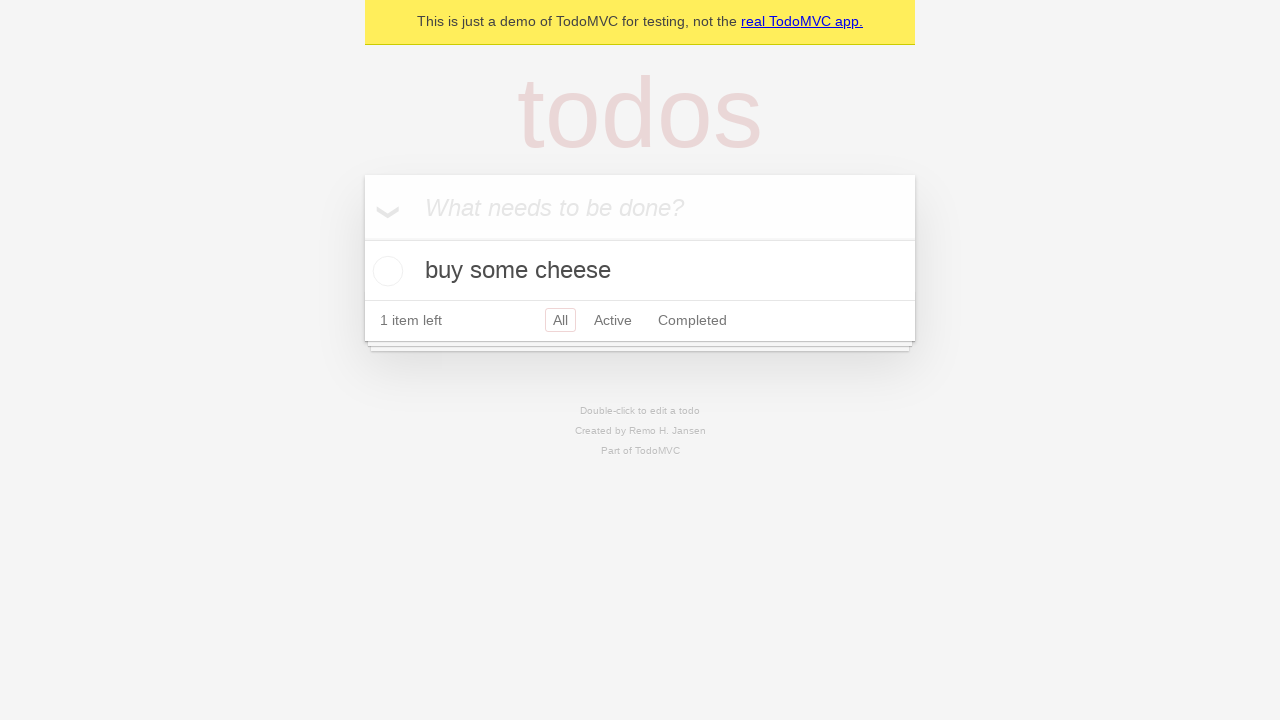

First todo item appeared in the list
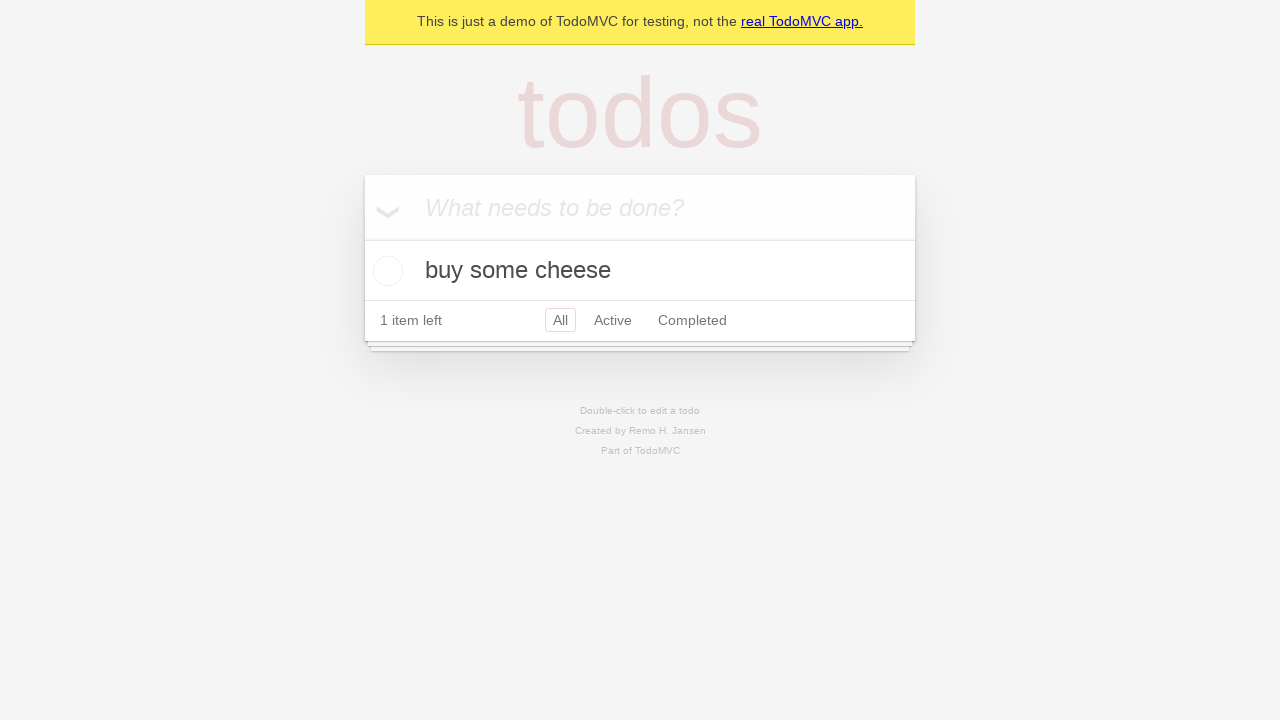

Filled todo input with 'feed the cat' on internal:attr=[placeholder="What needs to be done?"i]
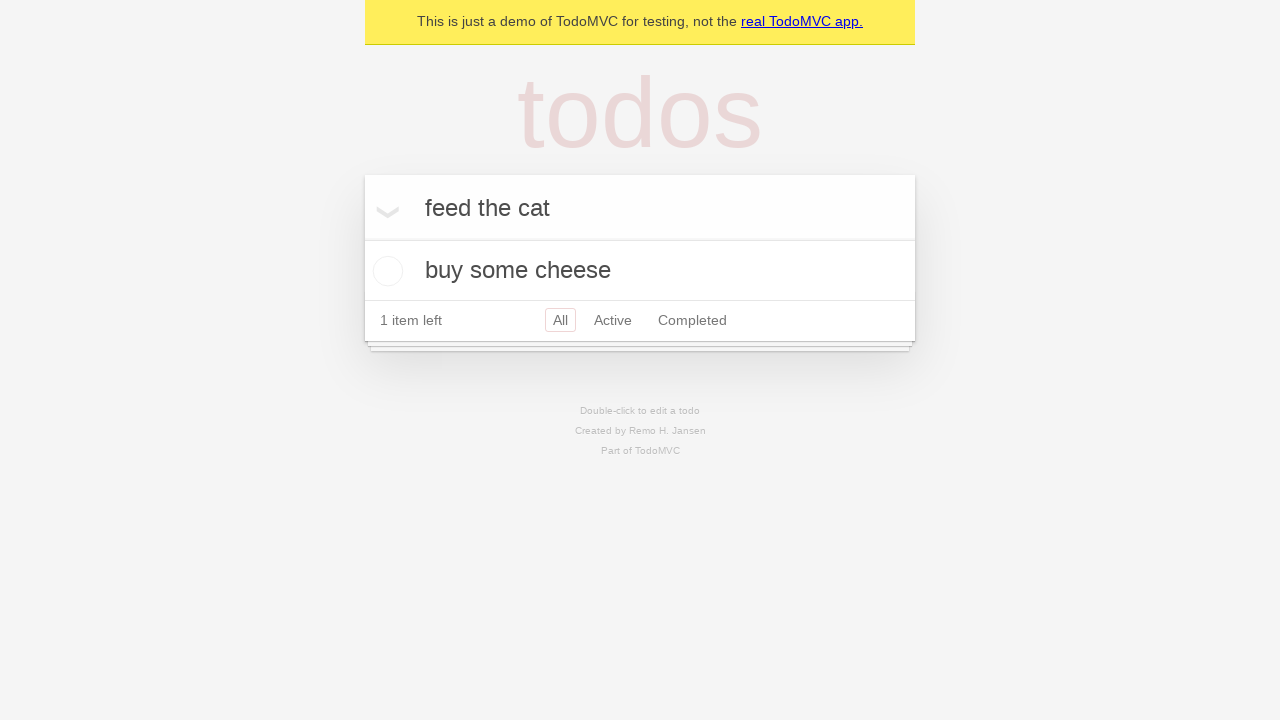

Pressed Enter to add second todo item on internal:attr=[placeholder="What needs to be done?"i]
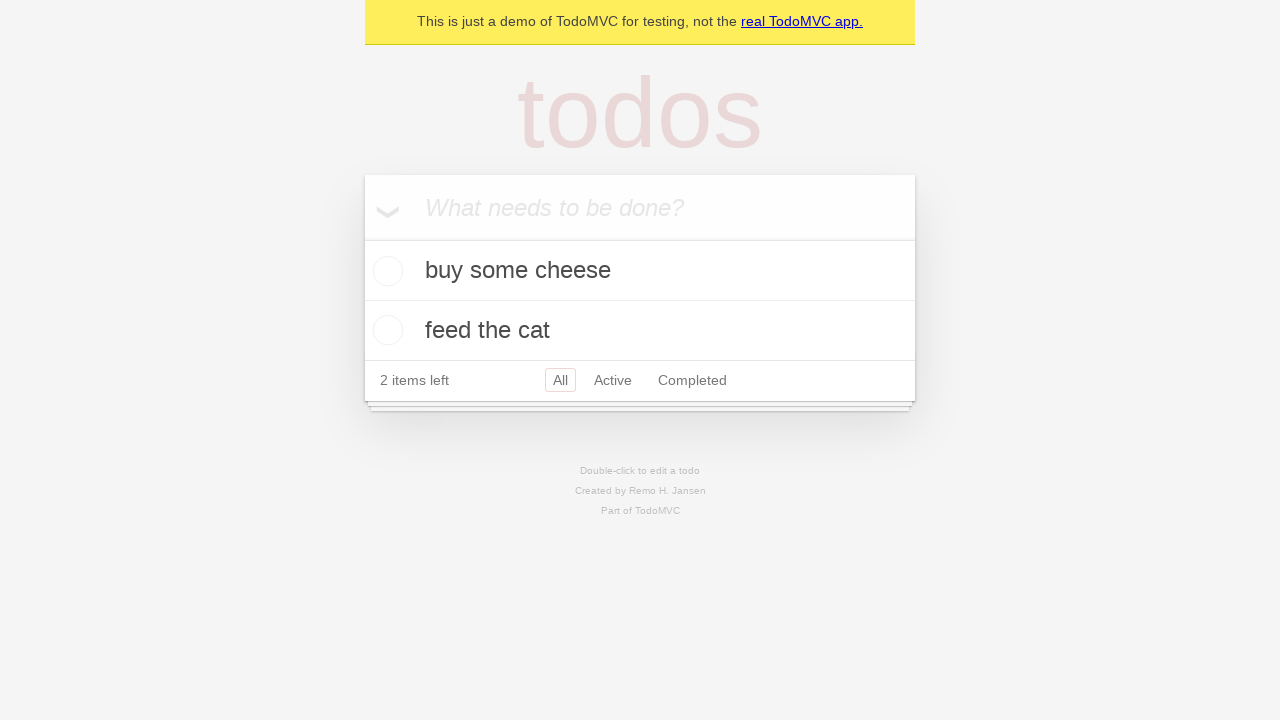

Second todo item appeared in the list
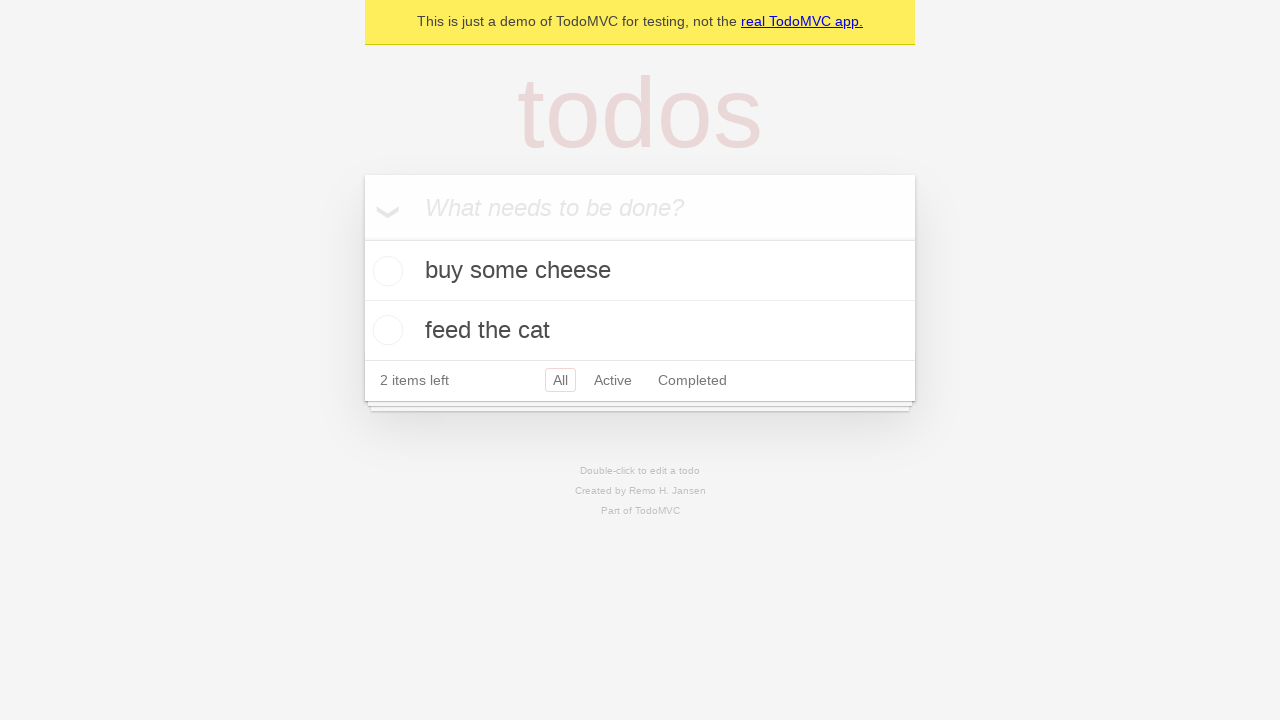

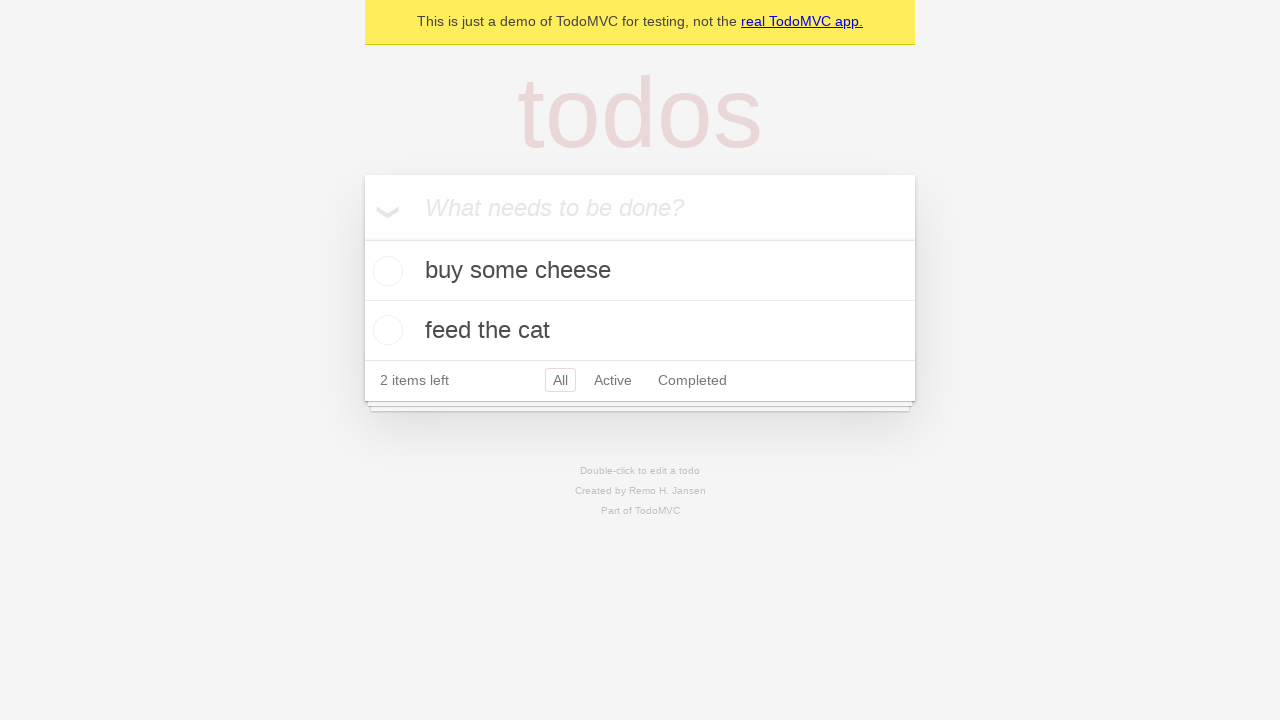